Tests dropdown selection functionality by selecting a fruit option by its visible text

Starting URL: https://letcode.in/dropdowns

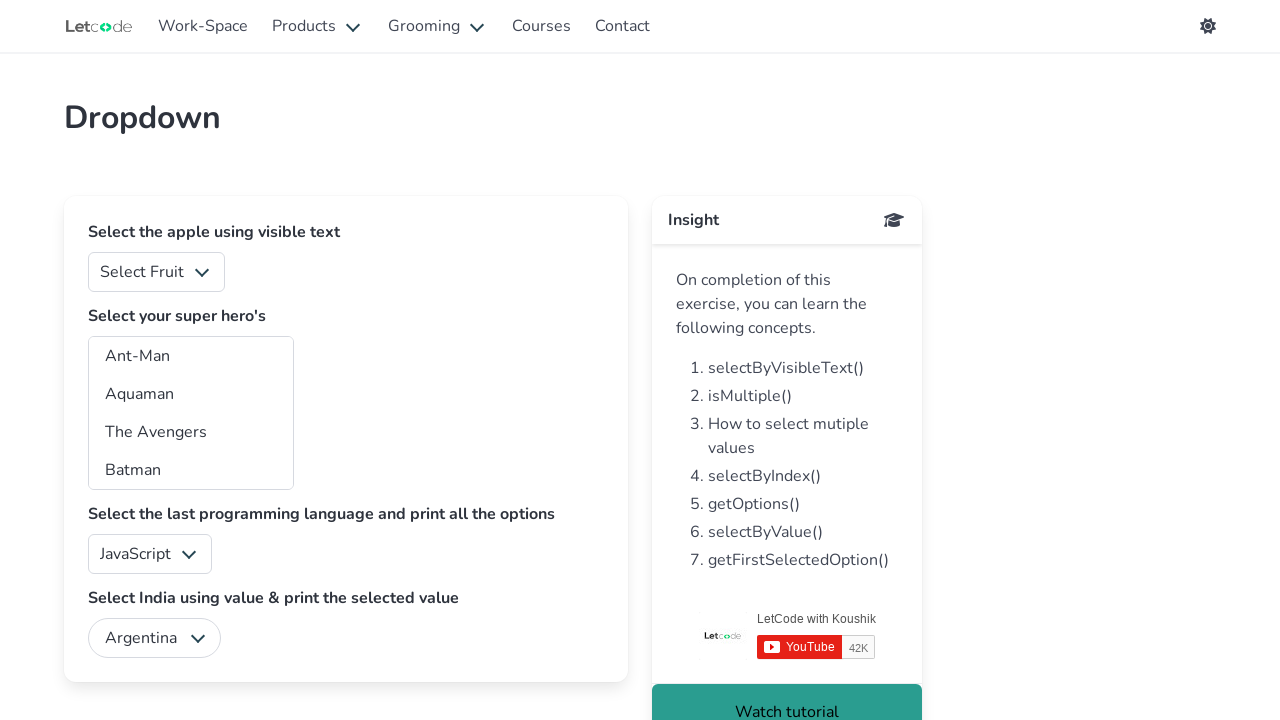

Navigated to dropdowns test page
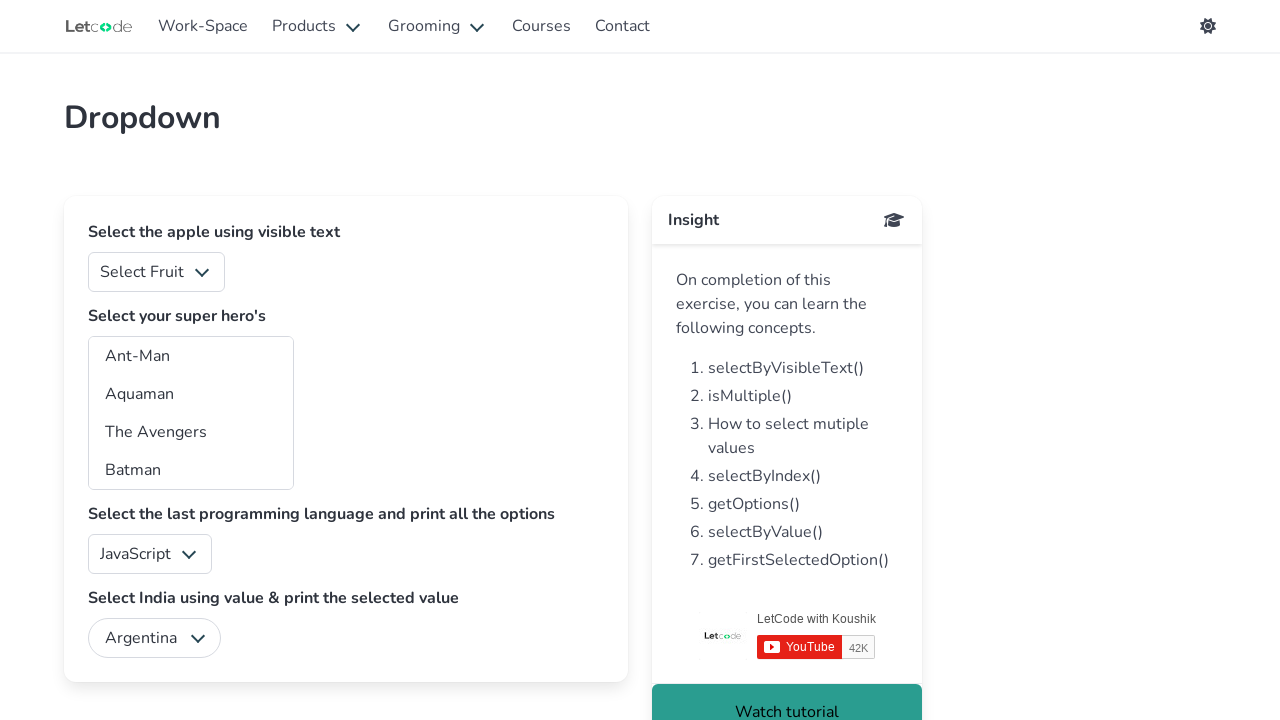

Selected 'Orange' from fruits dropdown by visible text on #fruits
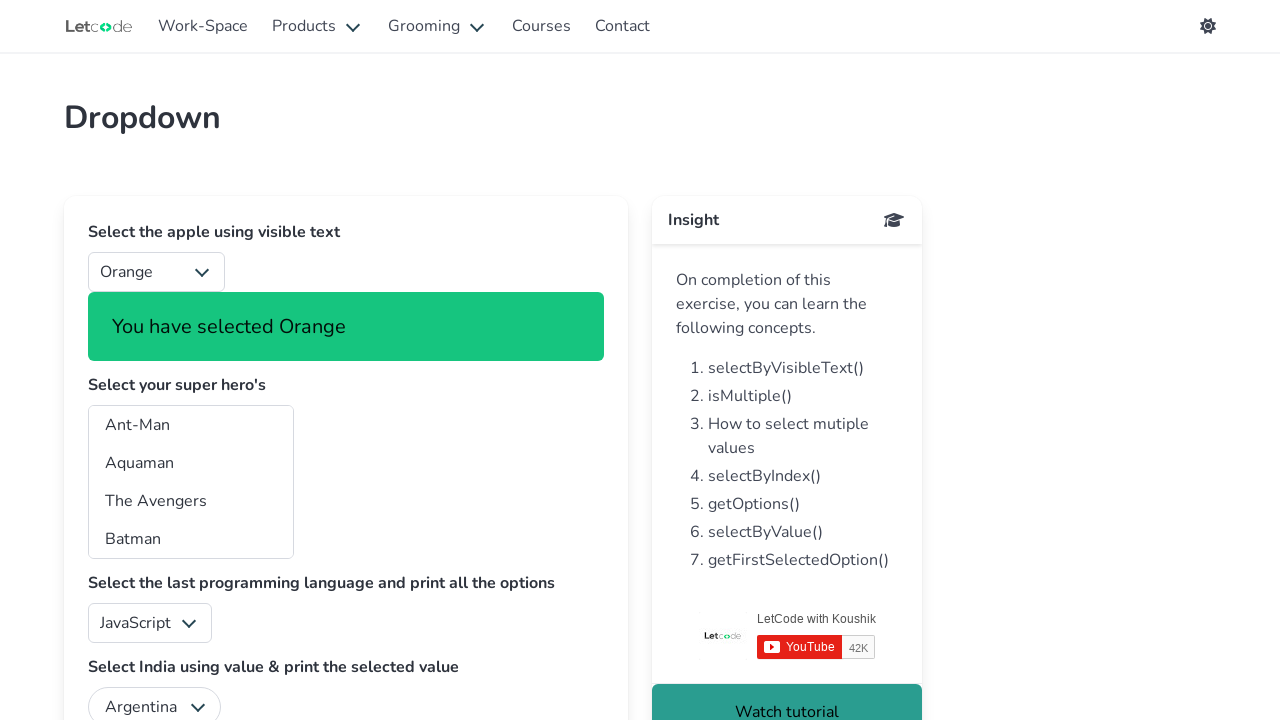

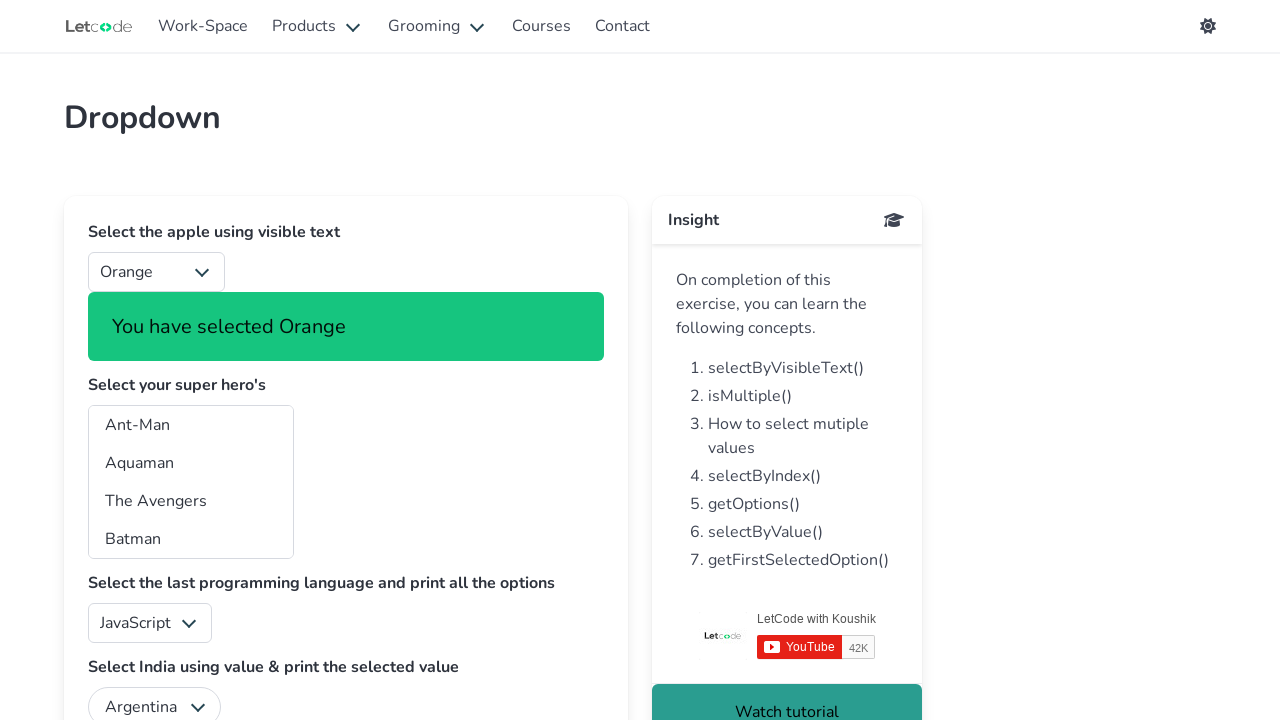